Tests dropdown selection functionality by selecting different options from a dropdown menu

Starting URL: http://the-internet.herokuapp.com/dropdown

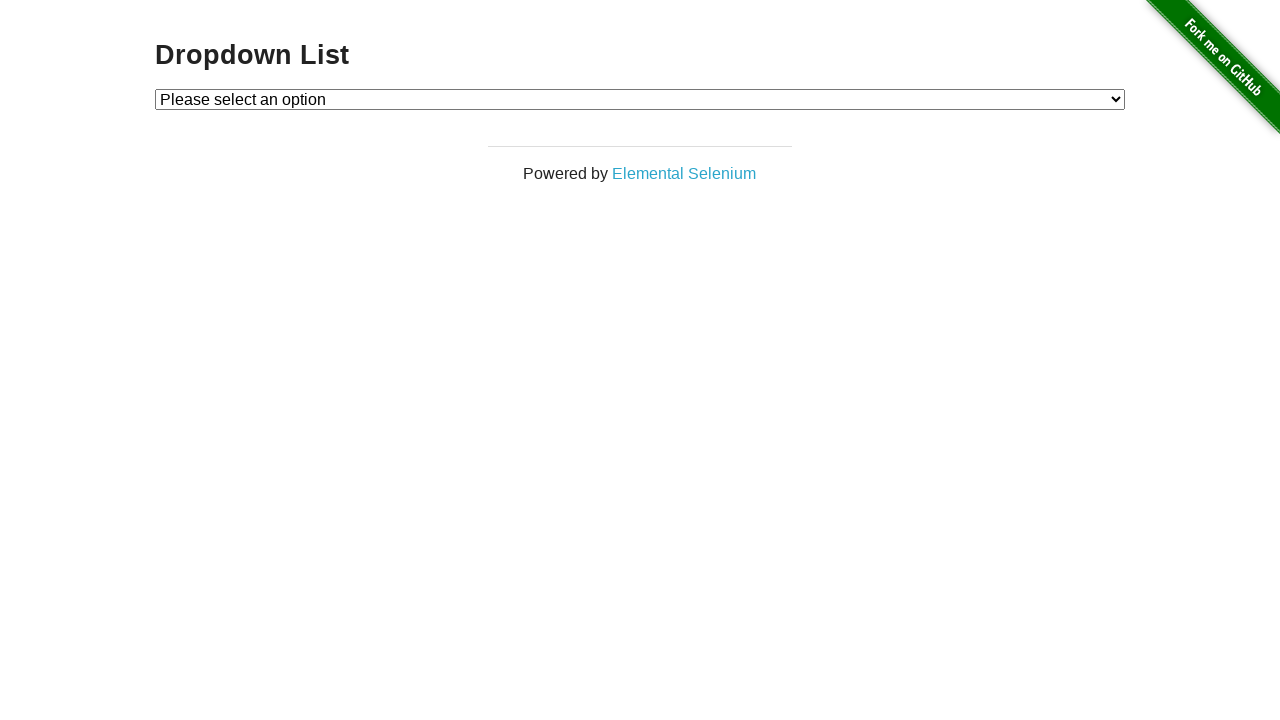

Verified page title is 'The Internet'
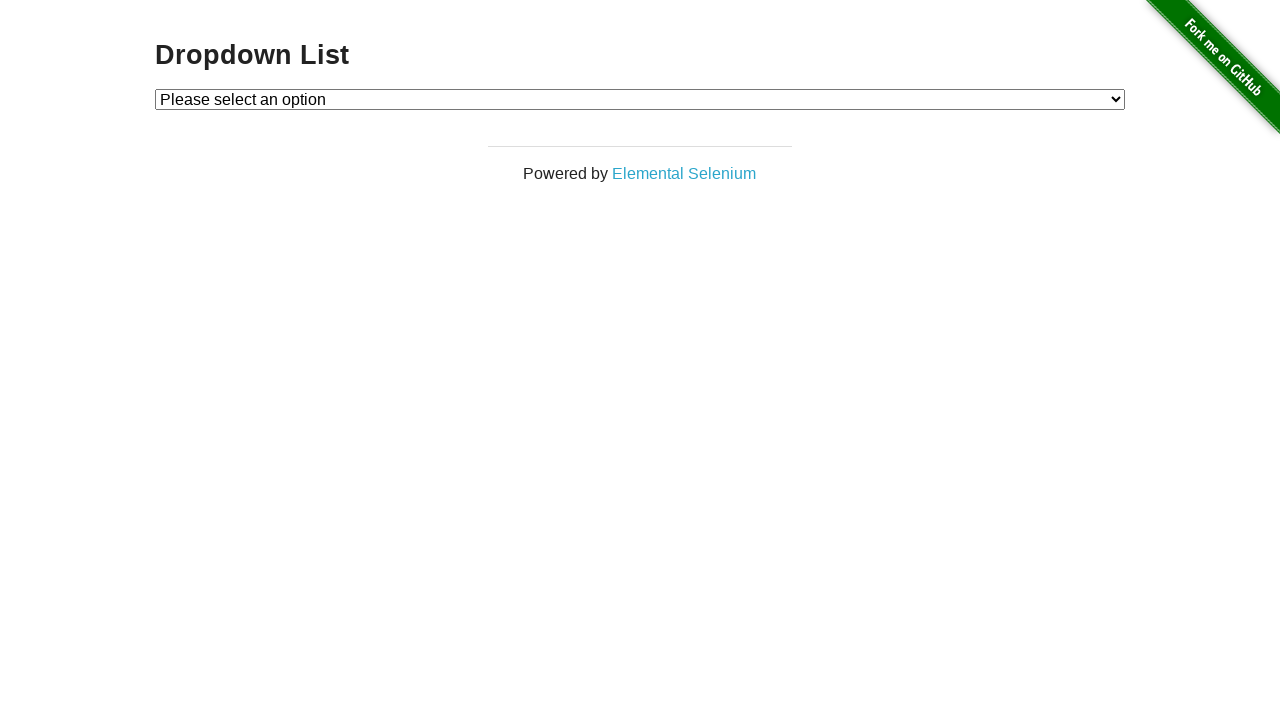

Selected 'Option 1' from dropdown menu on #dropdown
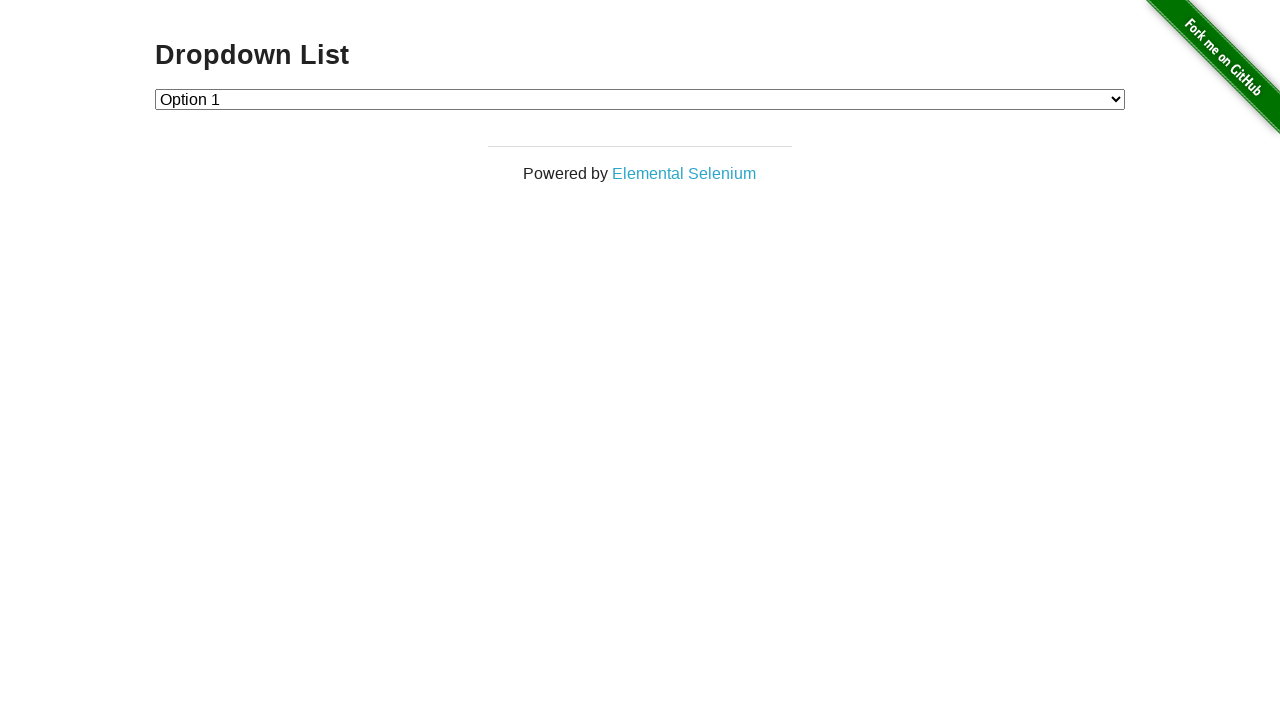

Selected 'Option 2' from dropdown menu on #dropdown
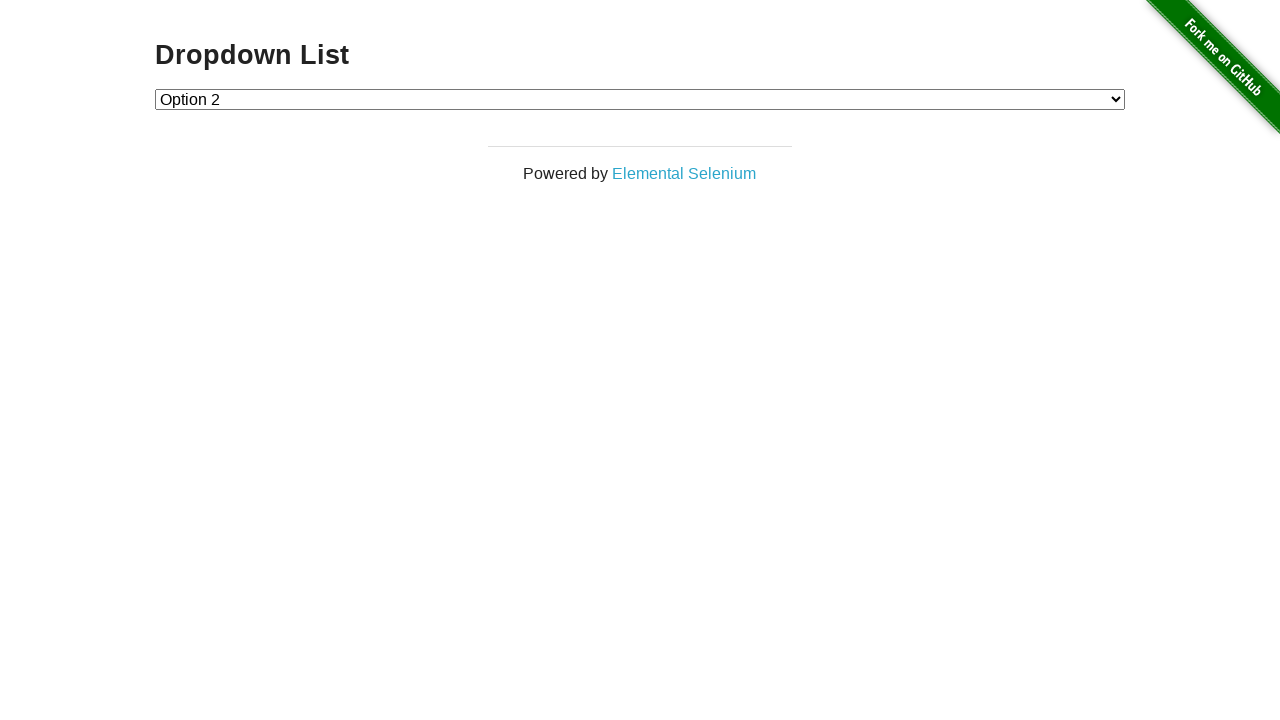

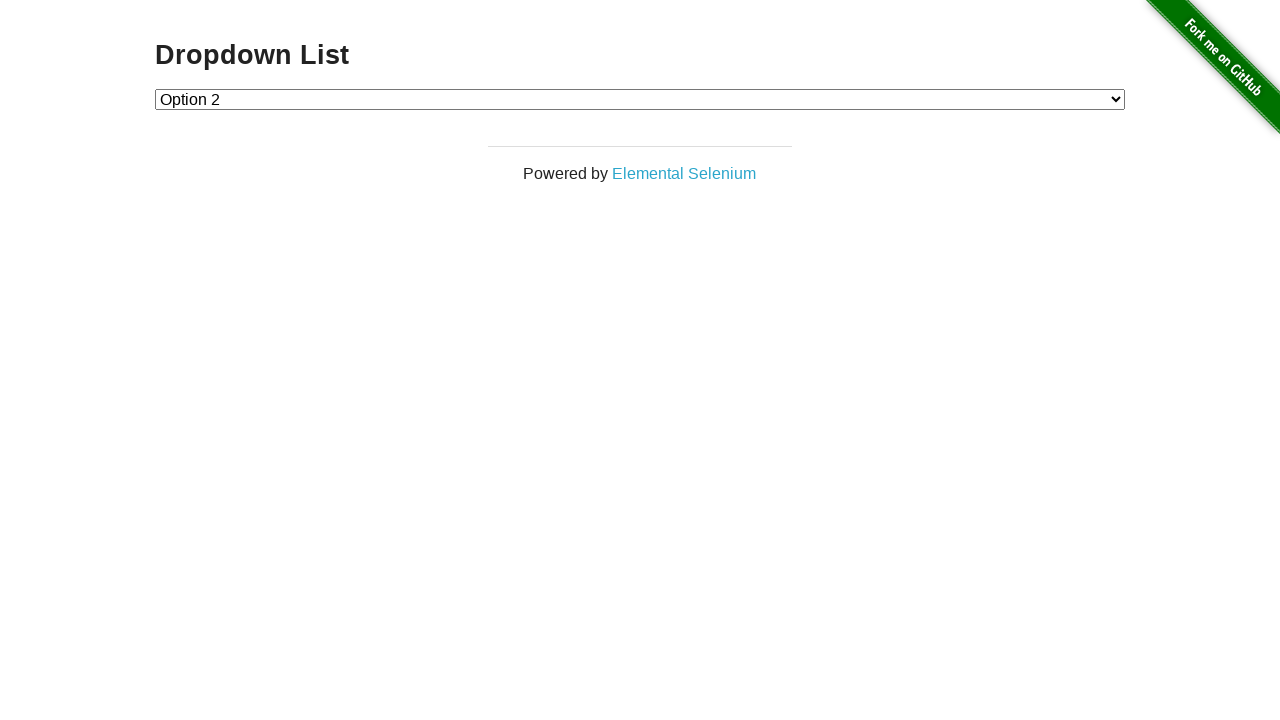